Tests the forgot password link functionality by clicking on the forgot password option on the login page

Starting URL: https://kite.zerodha.com/

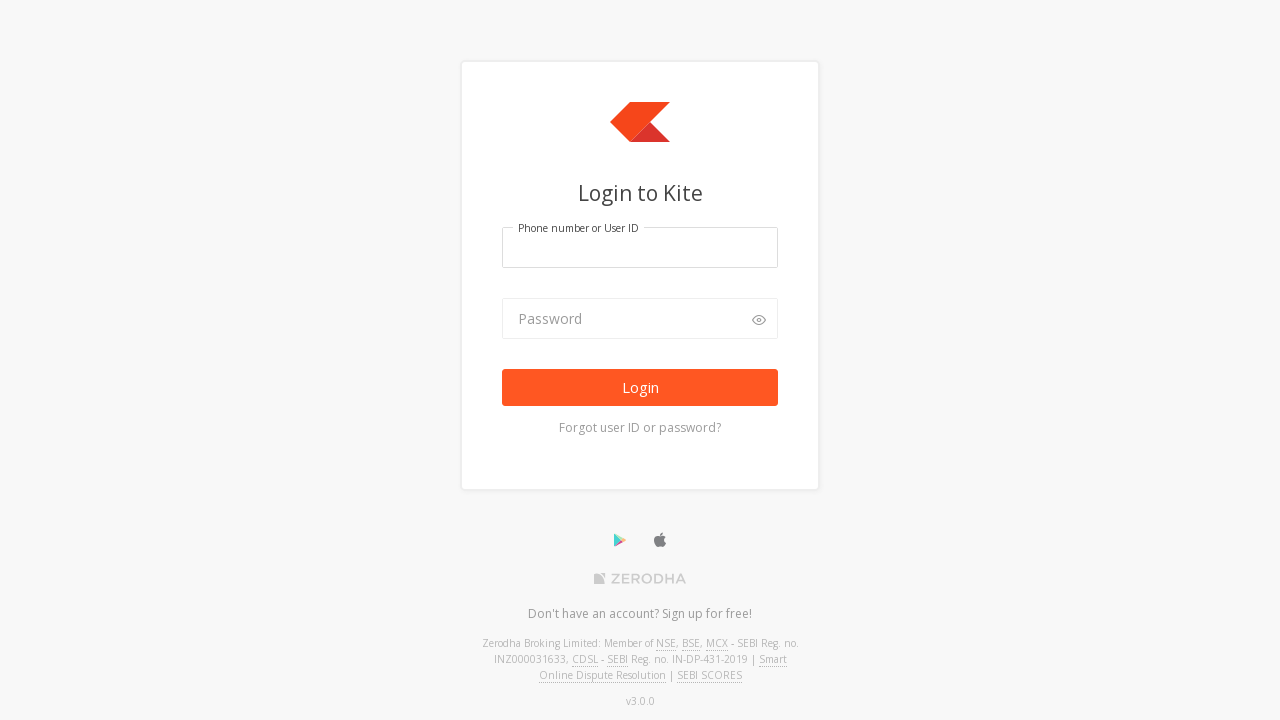

Clicked on 'Forgot user ID or password?' link on login page at (640, 428) on text=Forgot user ID or password?
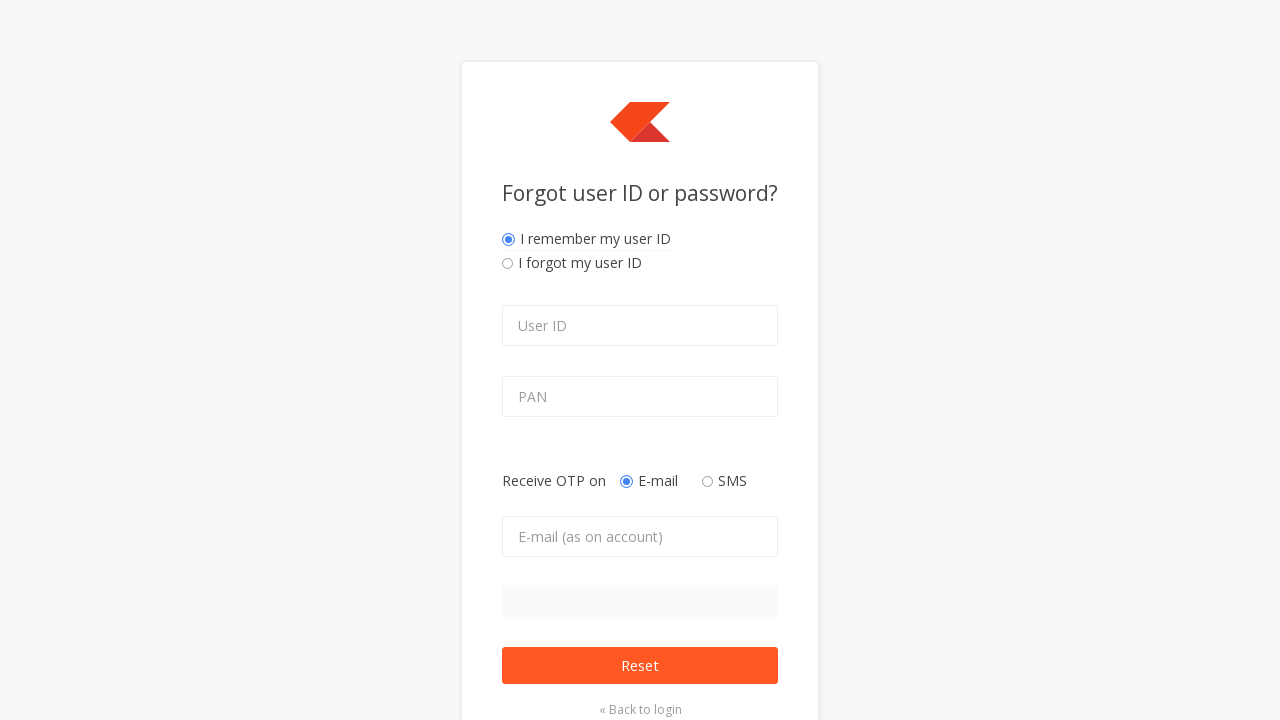

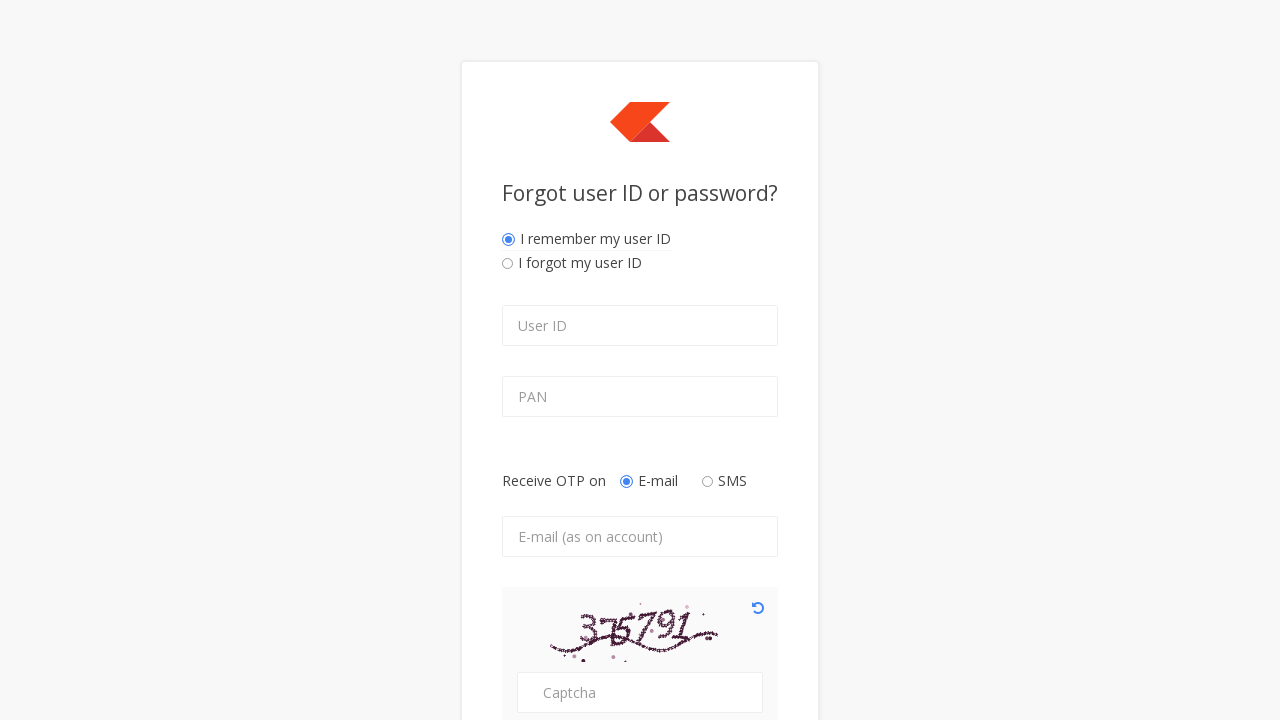